Navigates to Amazon Sell homepage and clicks on the "Learn more" external link

Starting URL: https://sell.amazon.com/

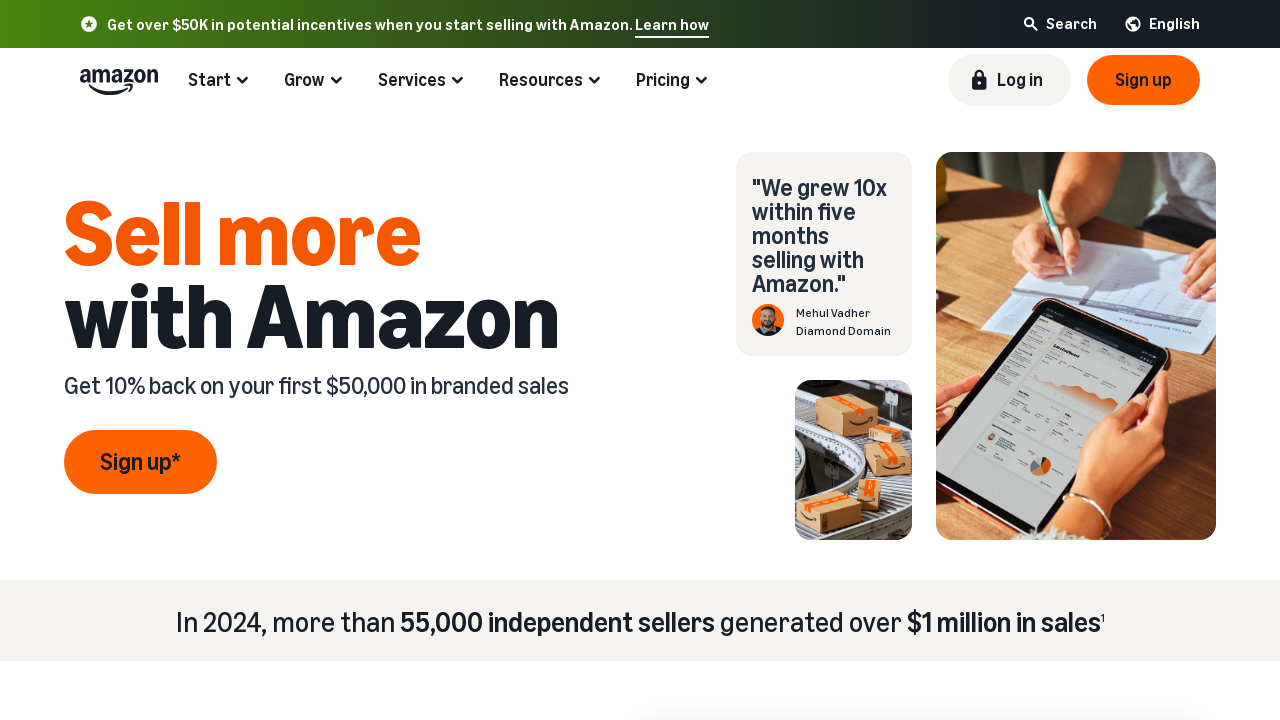

Waited for 'Learn more' external link to be visible
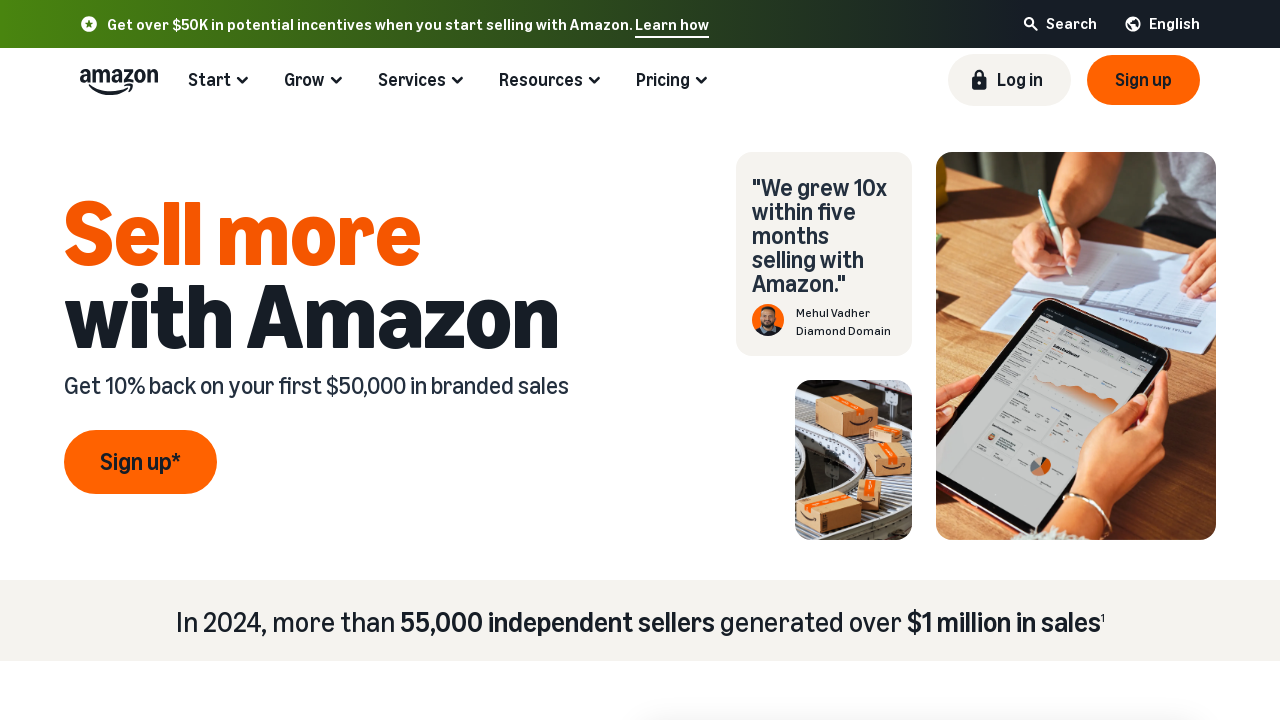

Clicked on the 'Learn more' external link at (650, 360) on xpath=//a[contains(@class,'external-dark')]
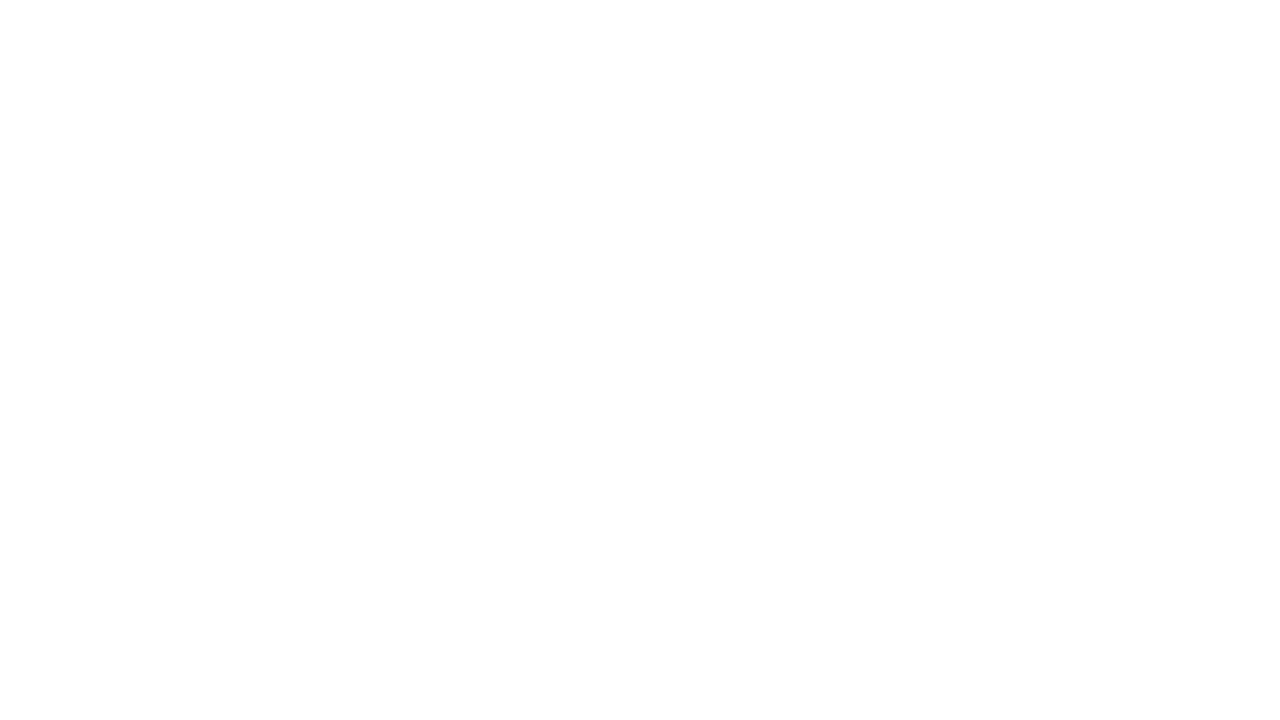

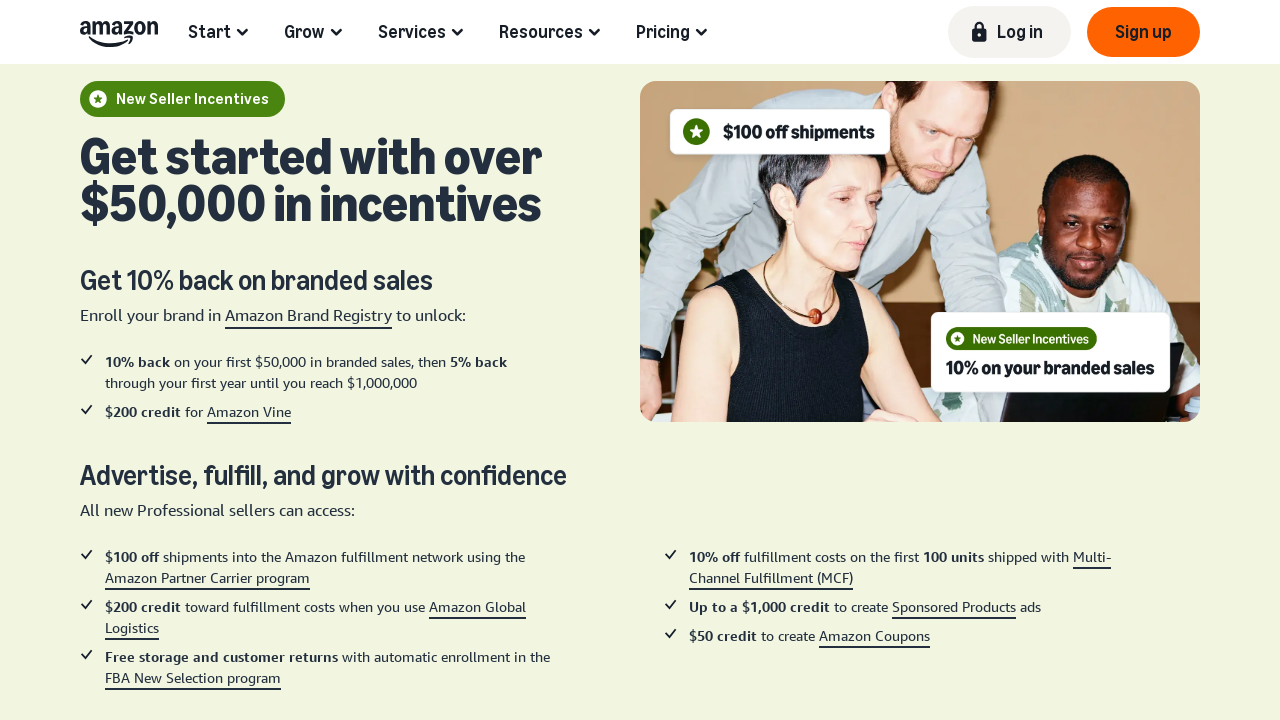